Navigates to GitHub homepage, then visits a specific user profile page, checks the title, navigates back to the homepage

Starting URL: https://github.com

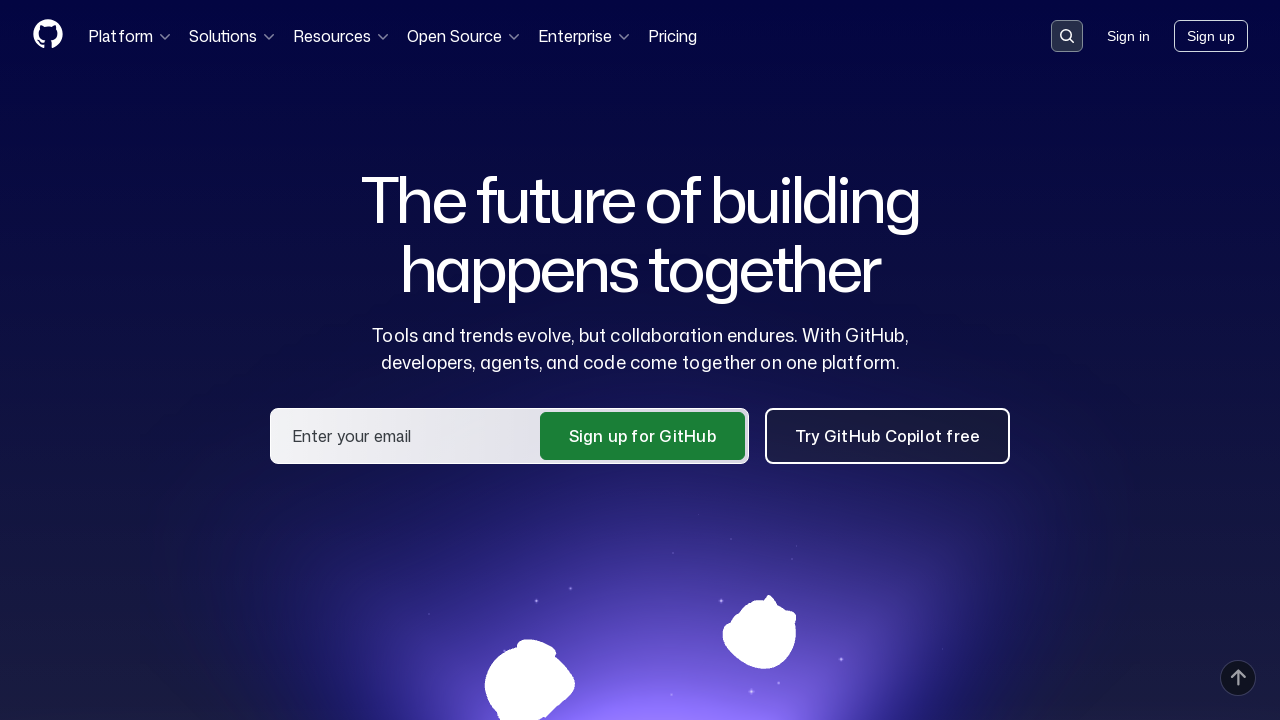

GitHub homepage loaded
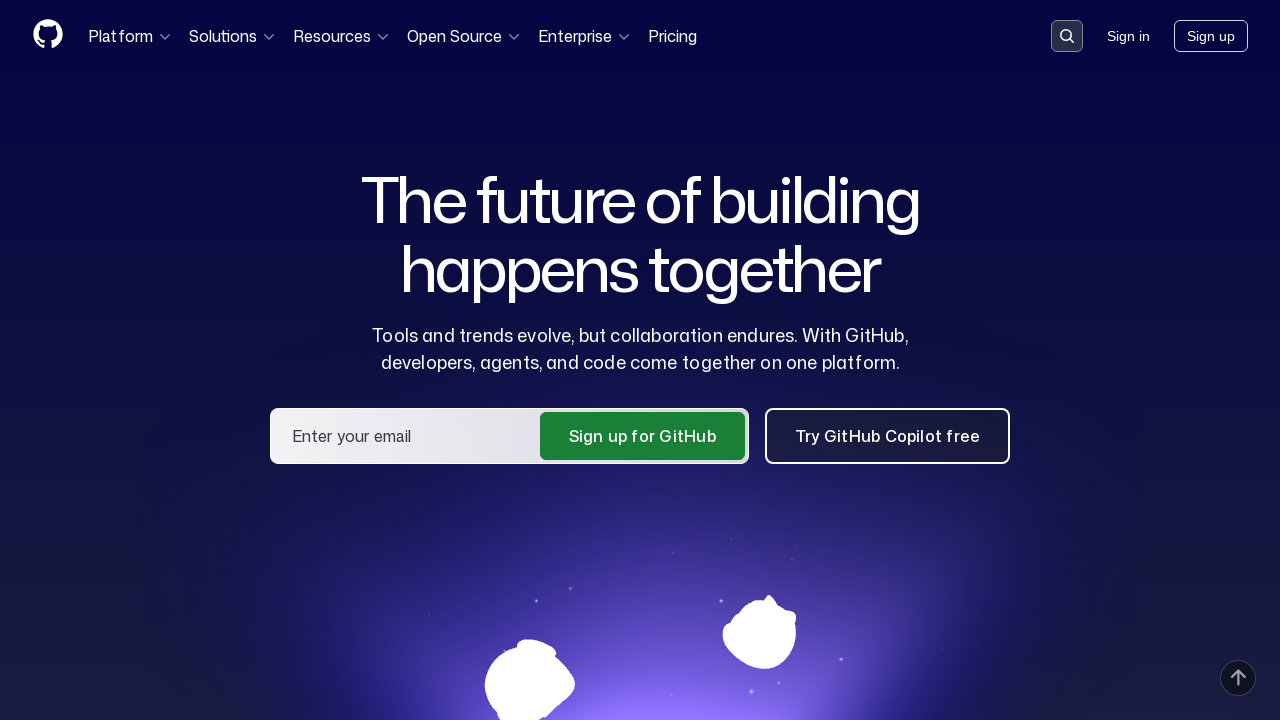

Navigated to user profile page for sadikturan
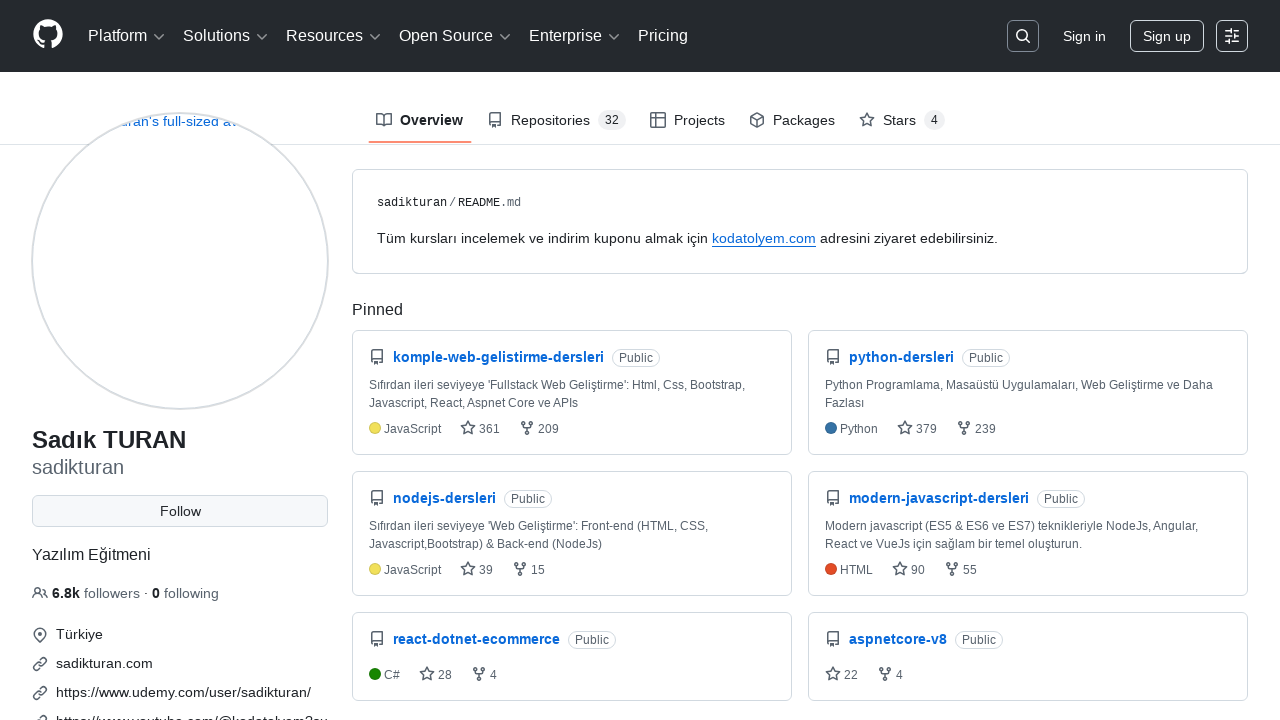

User profile page loaded
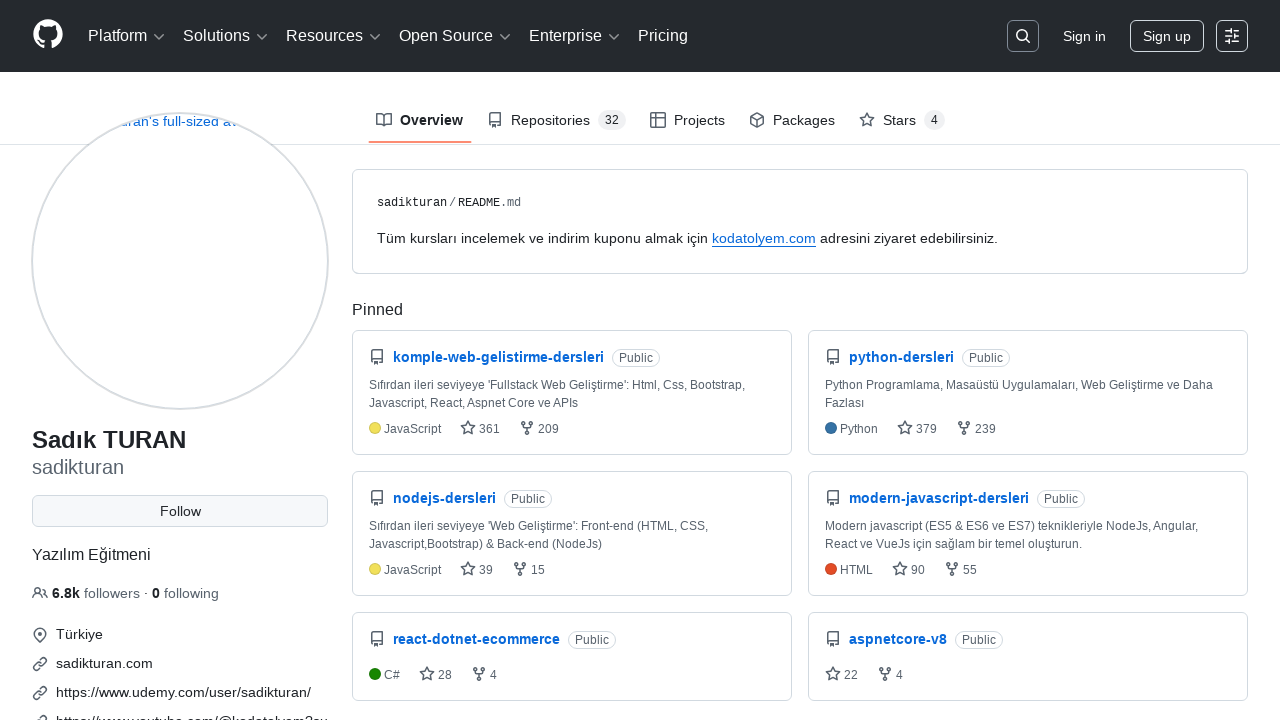

Navigated back to GitHub homepage
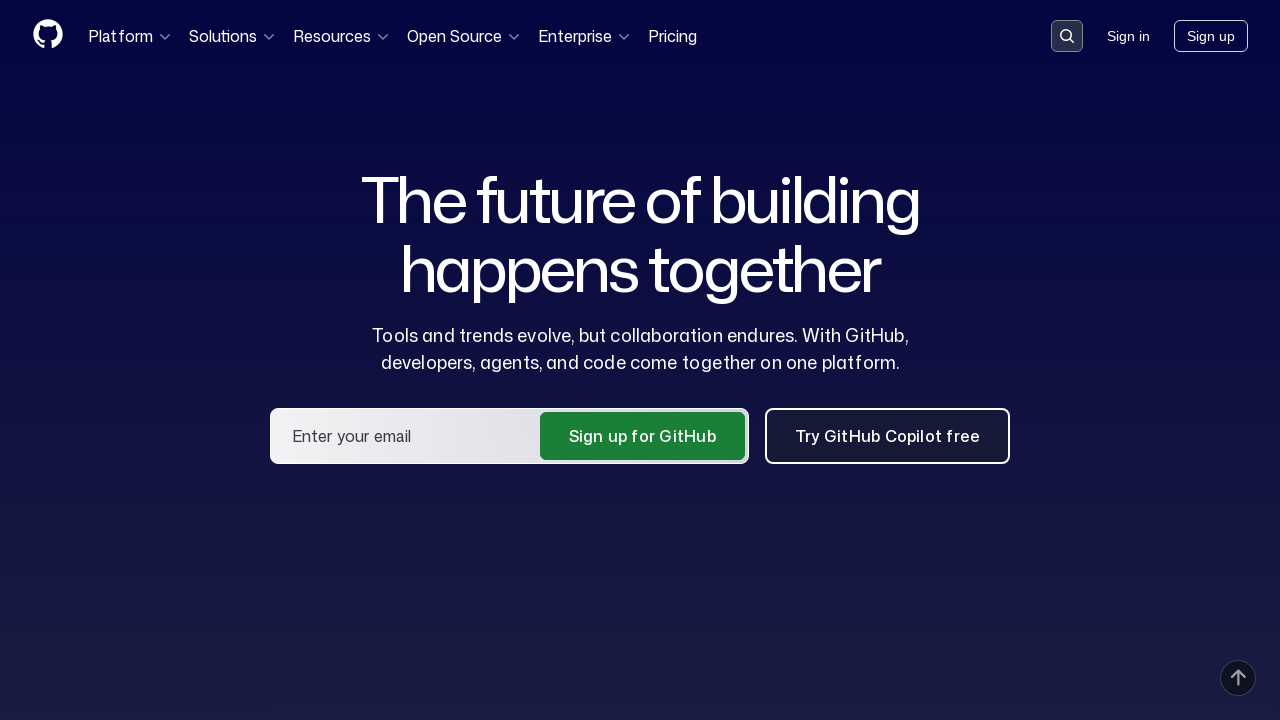

GitHub homepage reloaded after navigation back
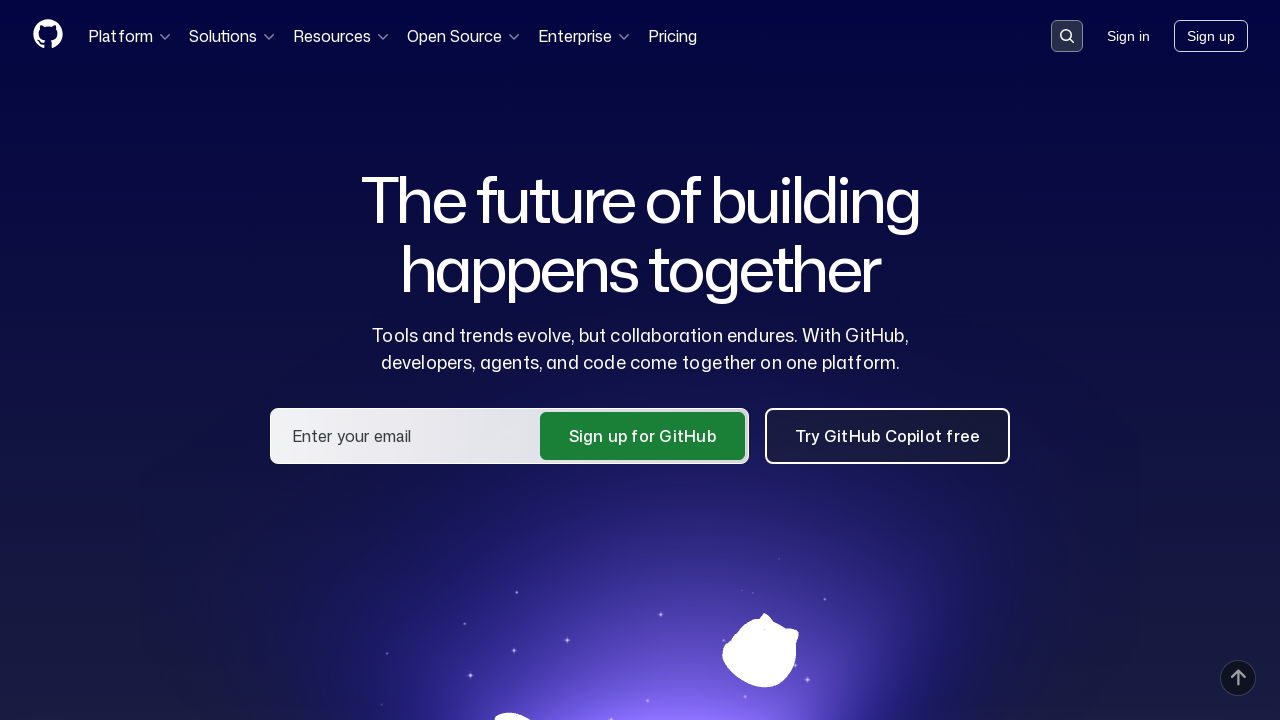

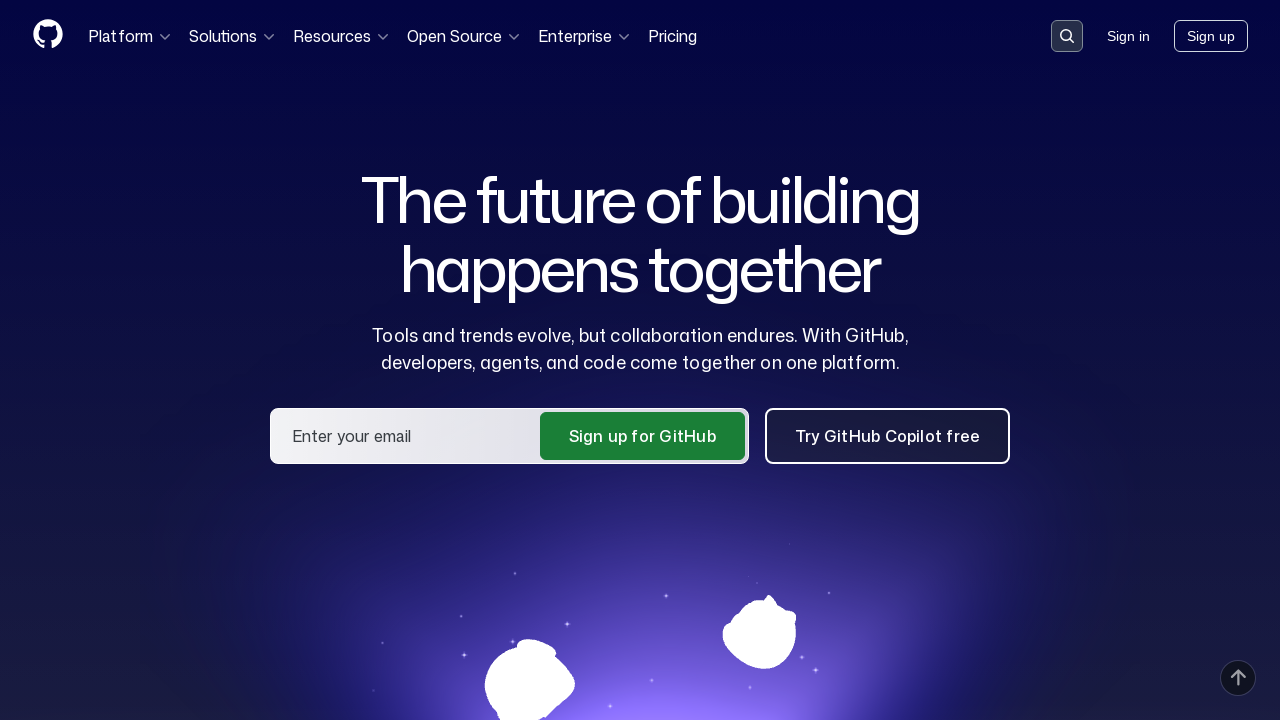